Tests right-click (context menu) functionality by performing a context click on a button element to trigger the context menu

Starting URL: http://swisnl.github.io/jQuery-contextMenu/demo.html

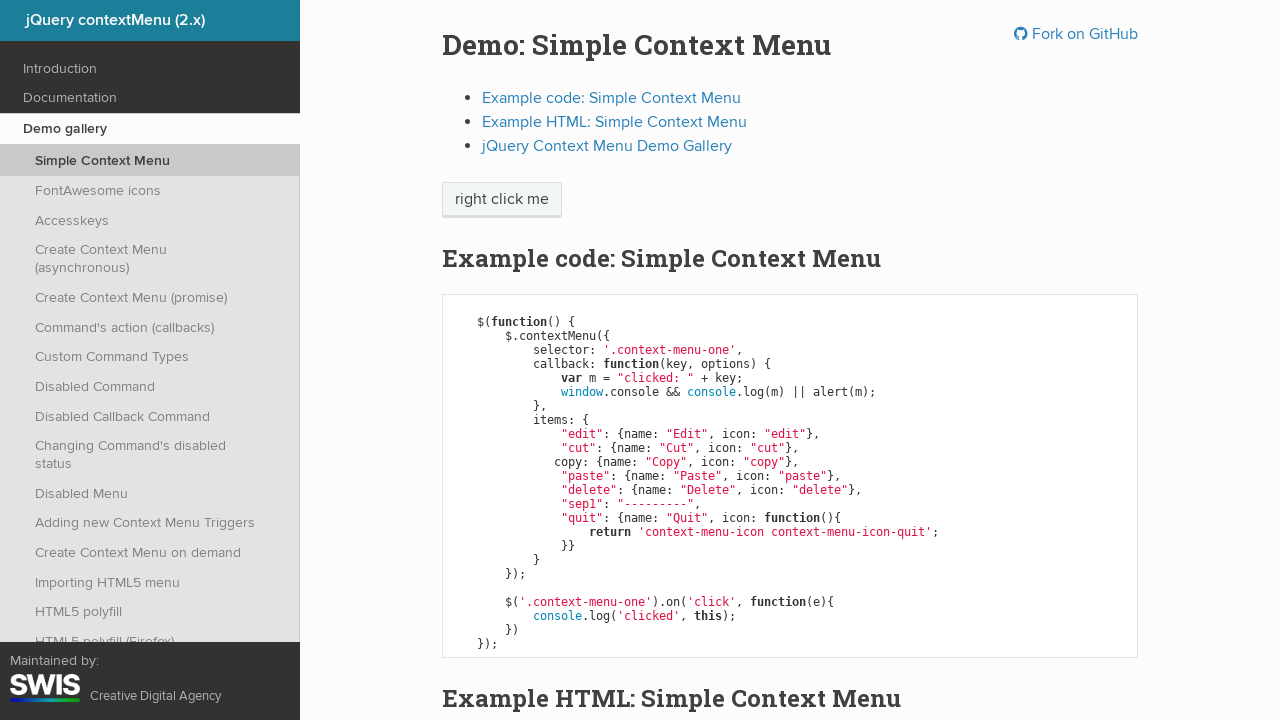

Performed right-click on context menu button element at (502, 200) on span.context-menu-one.btn.btn-neutral
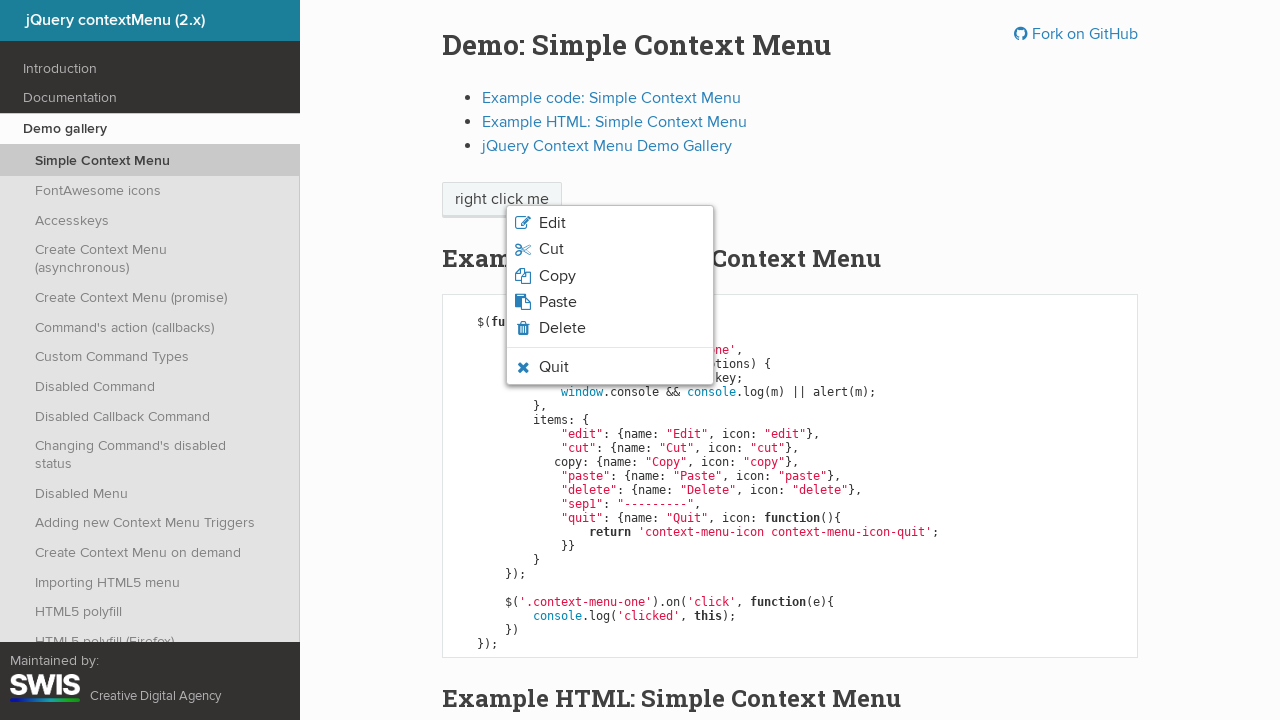

Context menu appeared and became visible
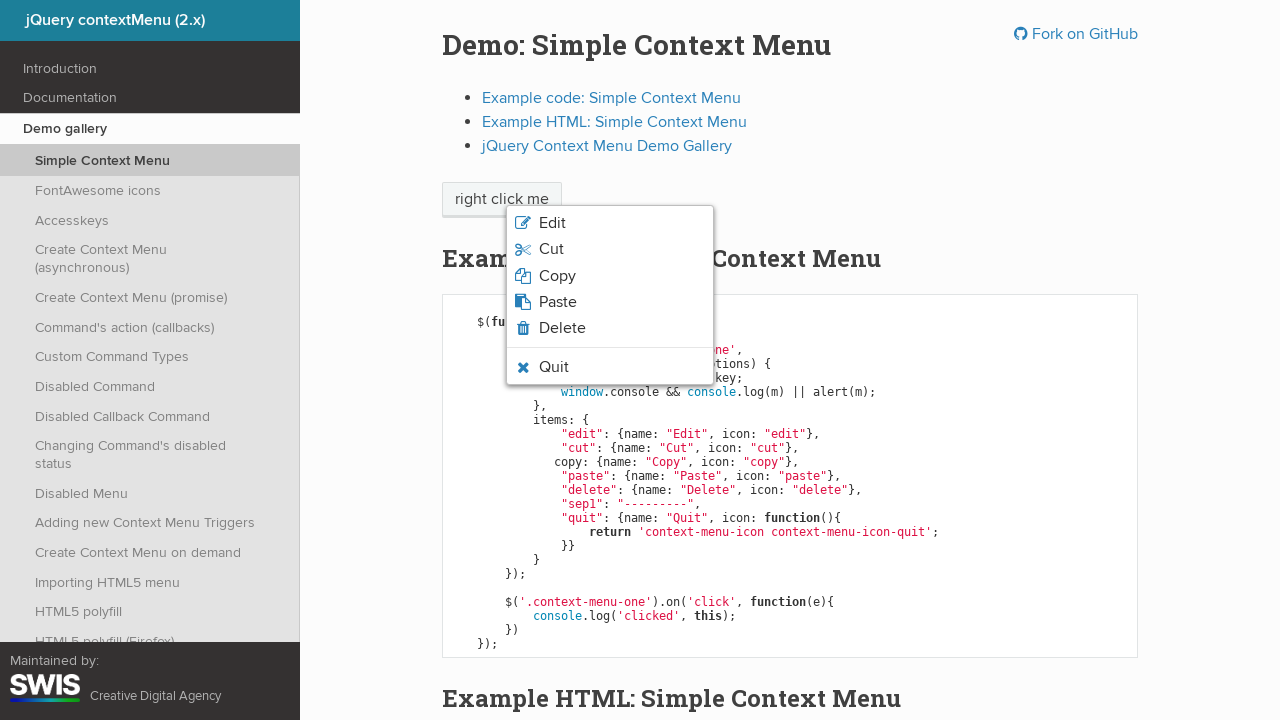

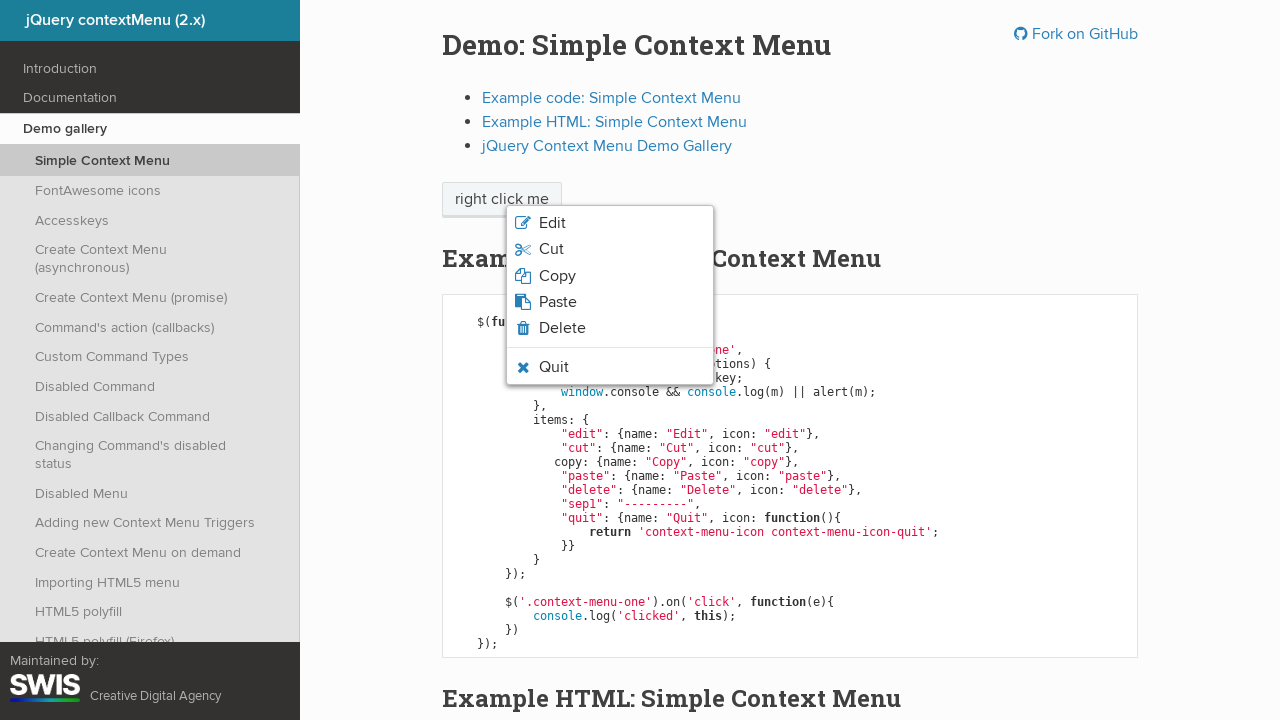